Tests dropdown and auto-suggest functionality by selecting passenger count and choosing a country from auto-suggest dropdown

Starting URL: https://rahulshettyacademy.com/dropdownsPractise/

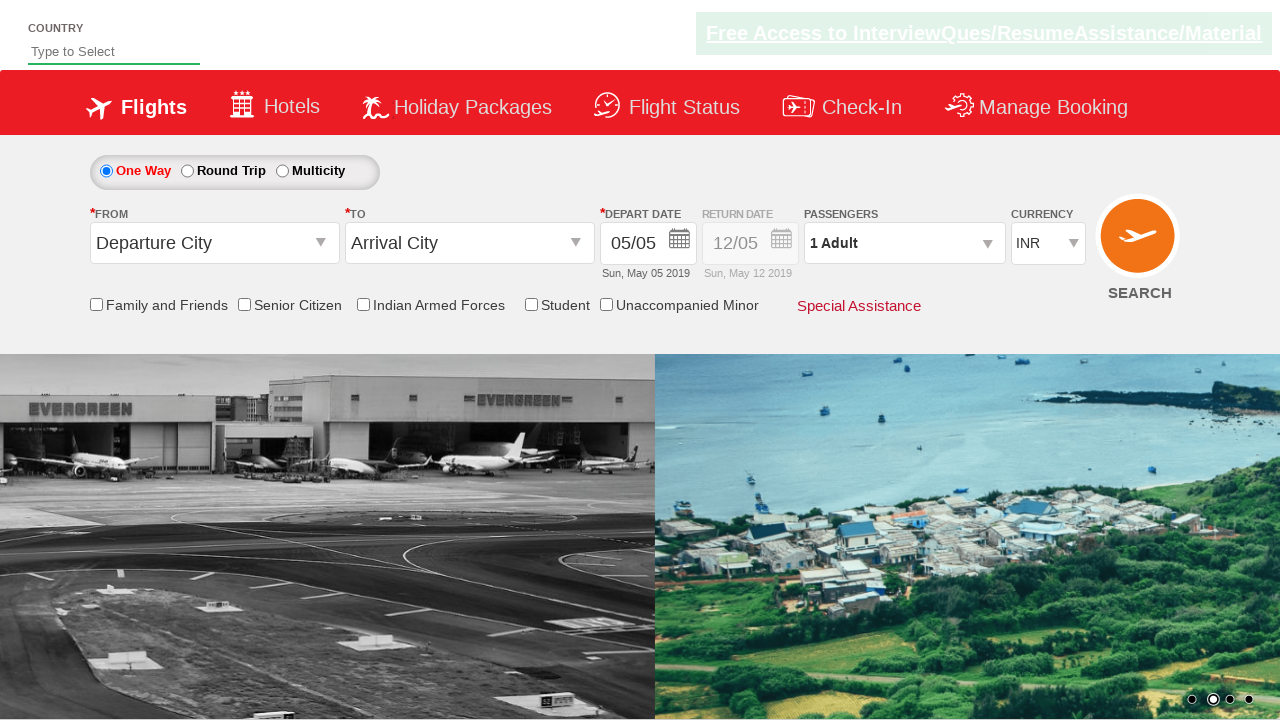

Clicked on passenger info field to open dropdown at (904, 243) on #divpaxinfo
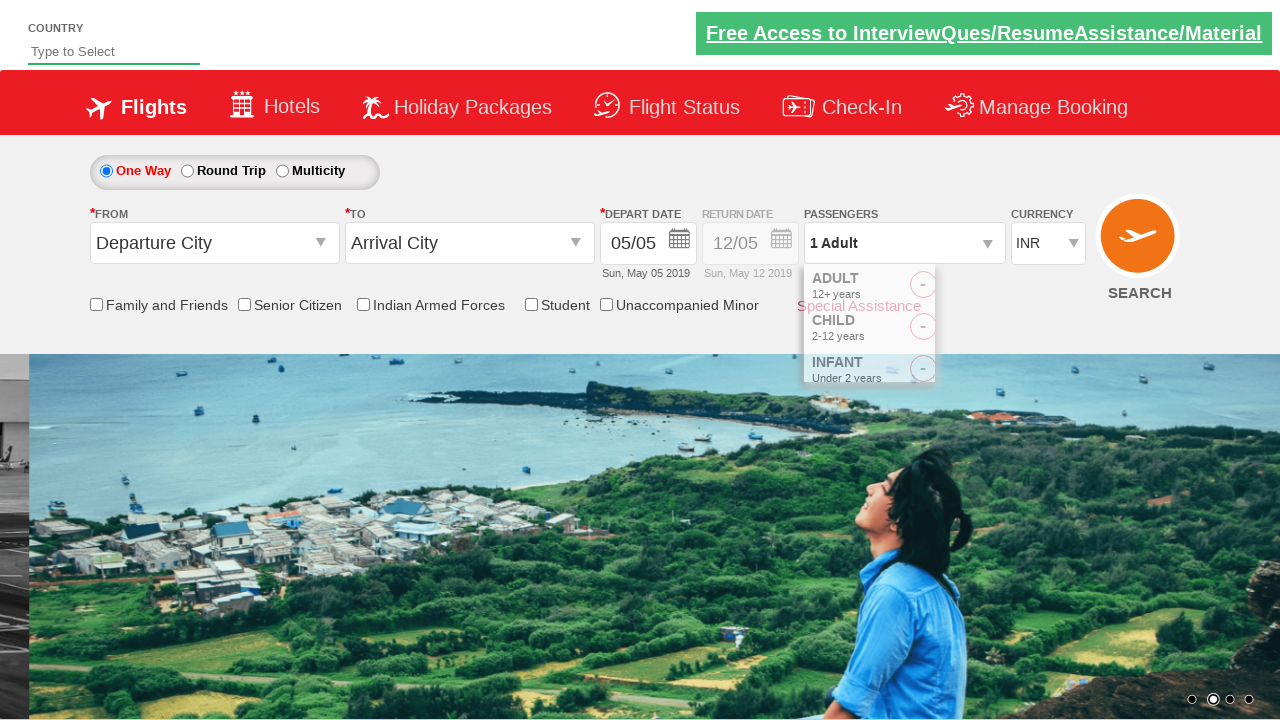

Clicked plus icon to increase passenger count (iteration 1/4) at (982, 288) on xpath=//div[@class='ad-row-right']/span[3]
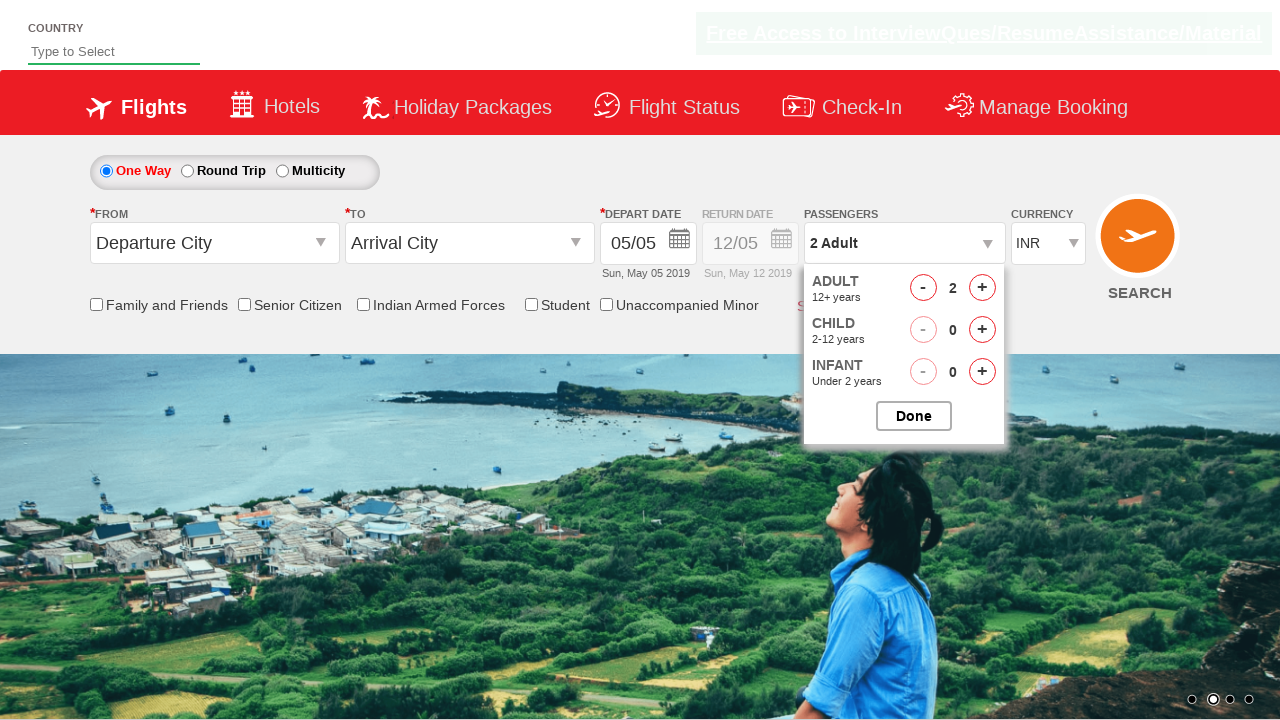

Clicked plus icon to increase passenger count (iteration 2/4) at (982, 288) on xpath=//div[@class='ad-row-right']/span[3]
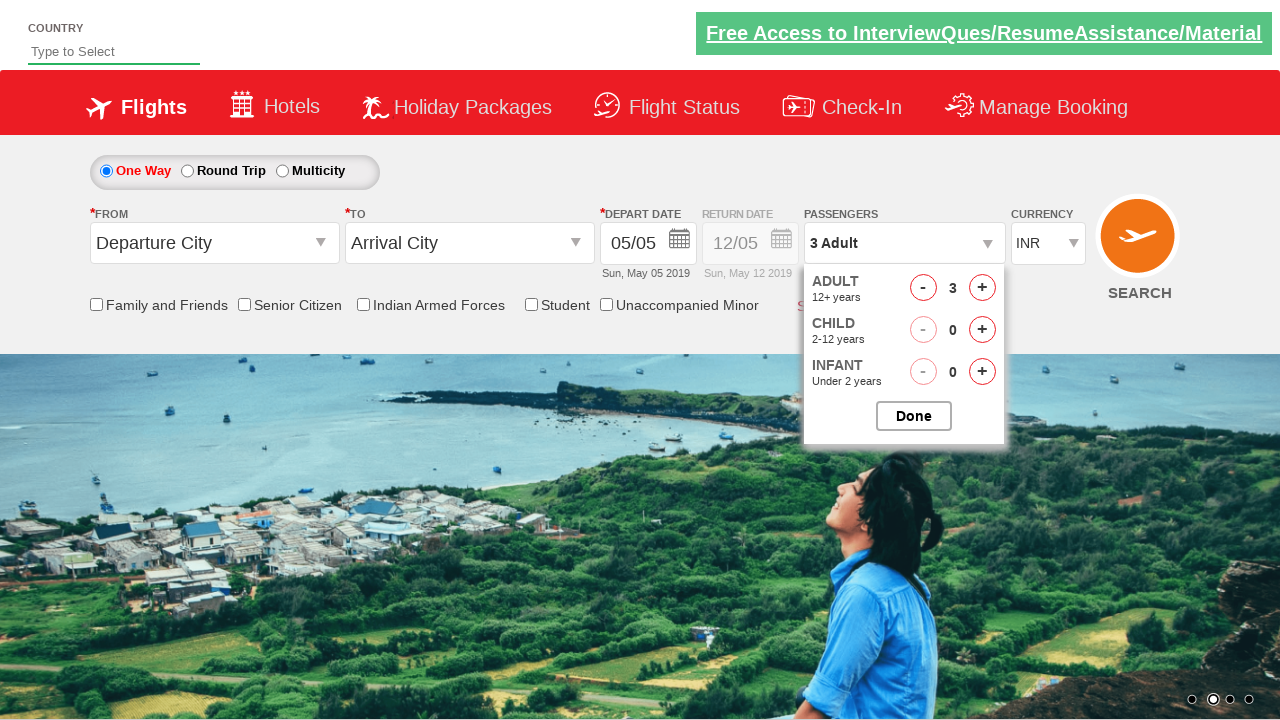

Clicked plus icon to increase passenger count (iteration 3/4) at (982, 288) on xpath=//div[@class='ad-row-right']/span[3]
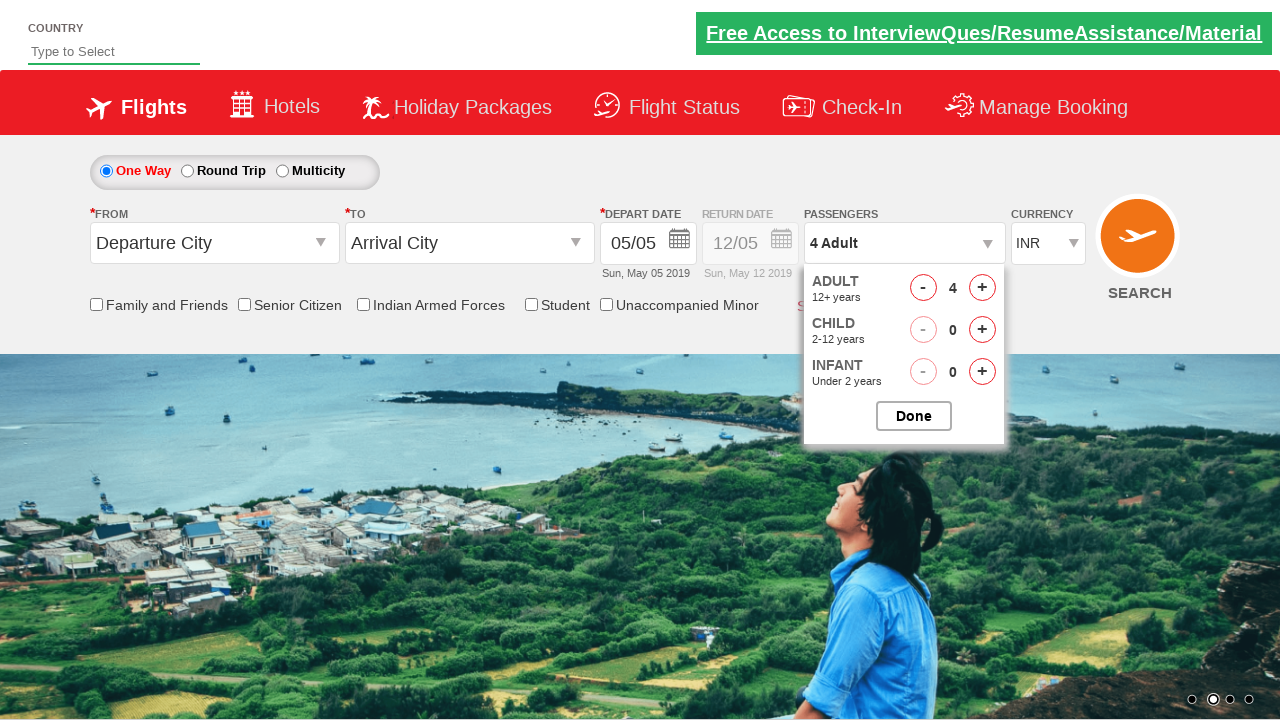

Clicked plus icon to increase passenger count (iteration 4/4) at (982, 288) on xpath=//div[@class='ad-row-right']/span[3]
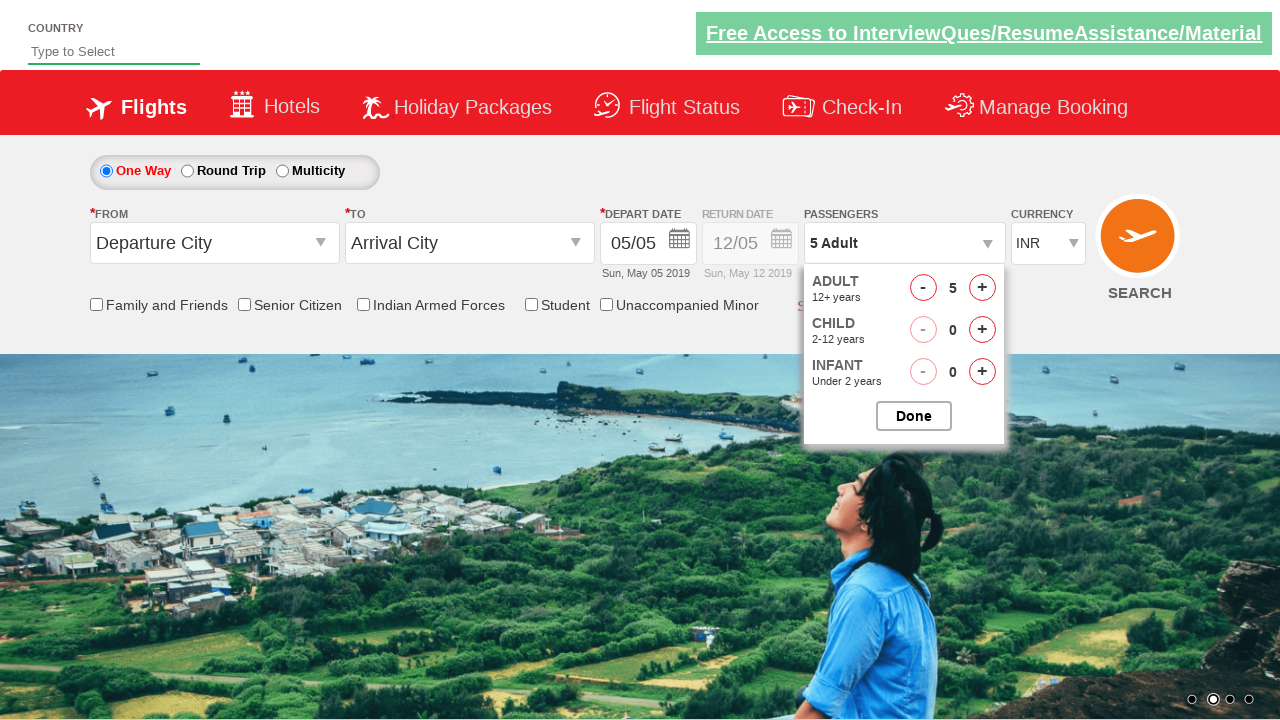

Typed 'ame' in auto-suggest field on #autosuggest
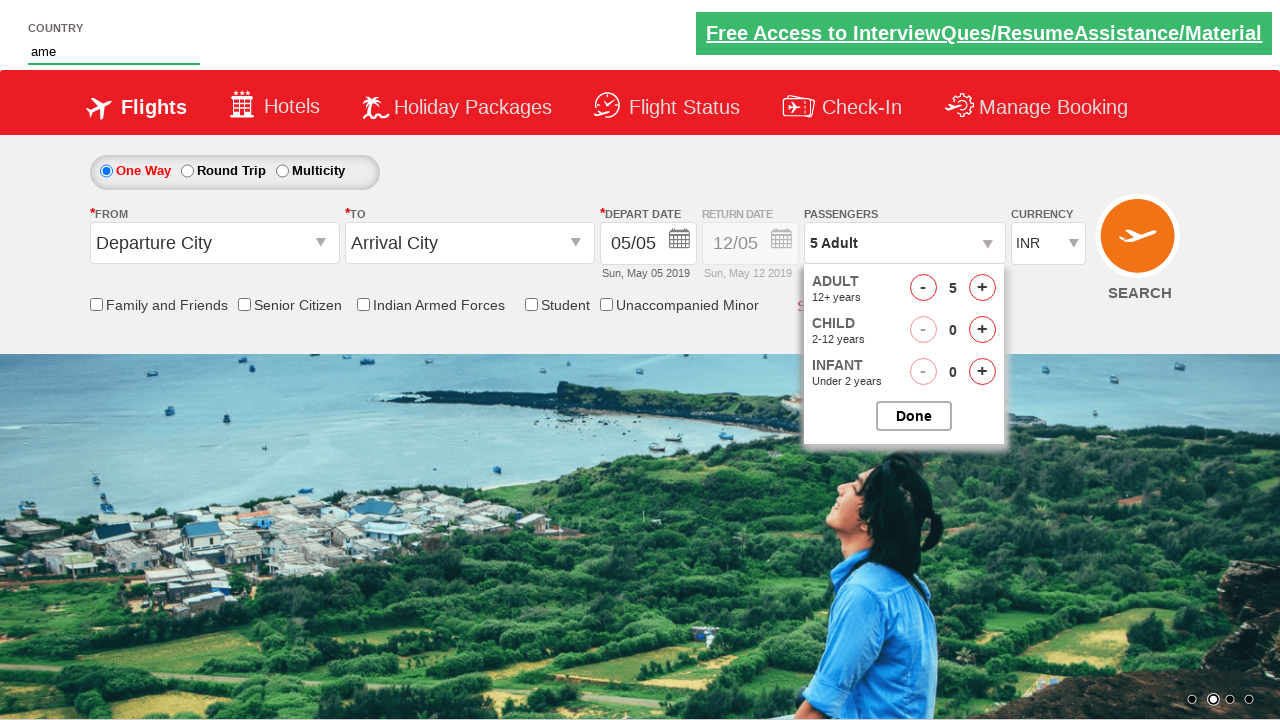

Auto-suggest dropdown options loaded
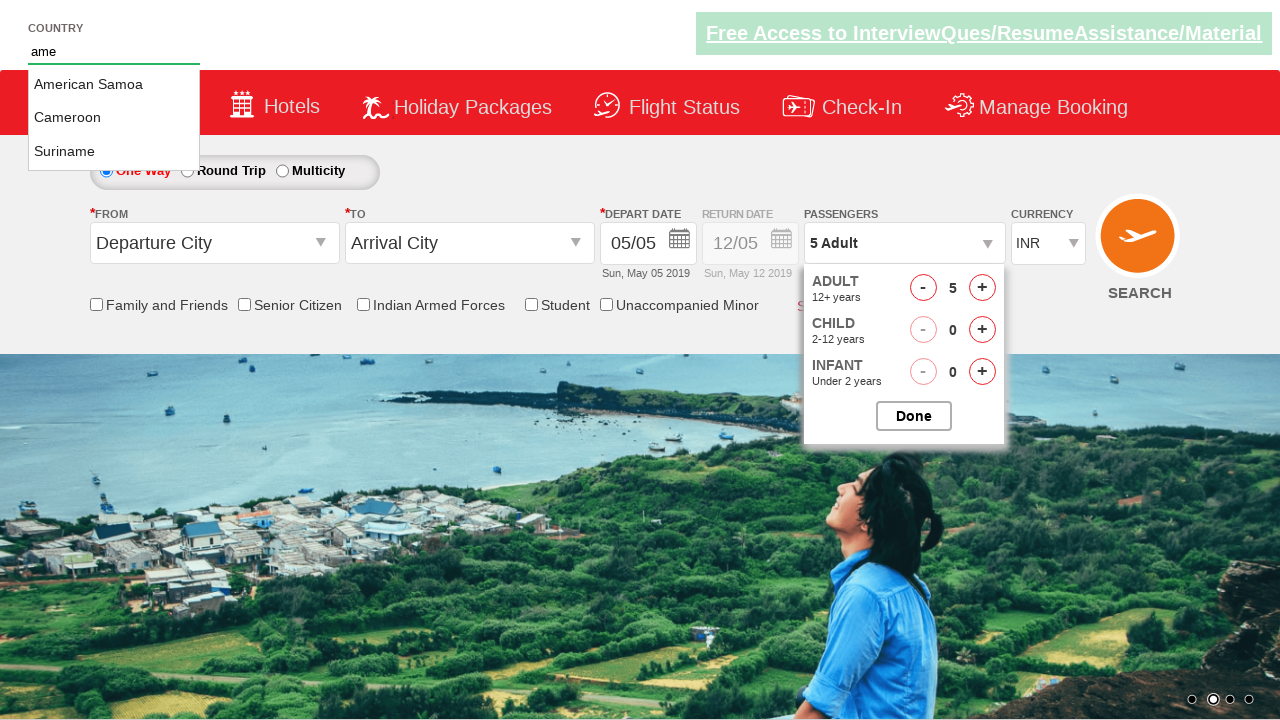

Selected 'Cameroon' from auto-suggest dropdown
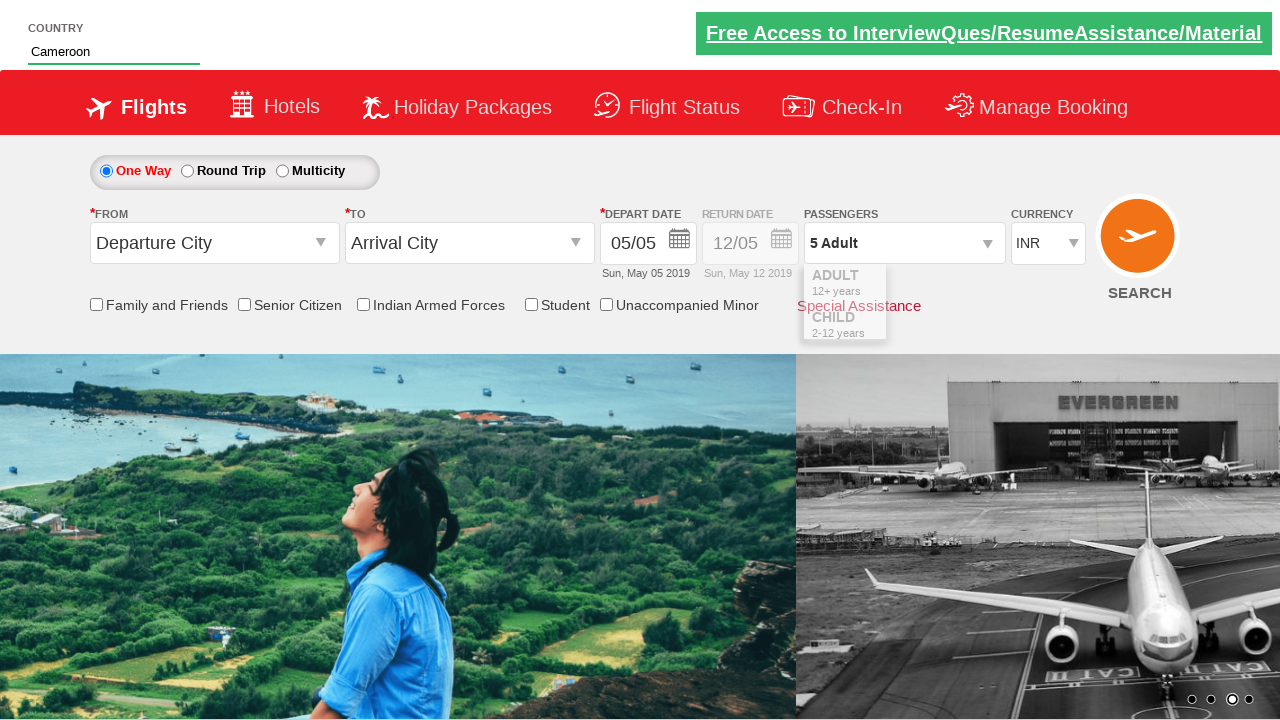

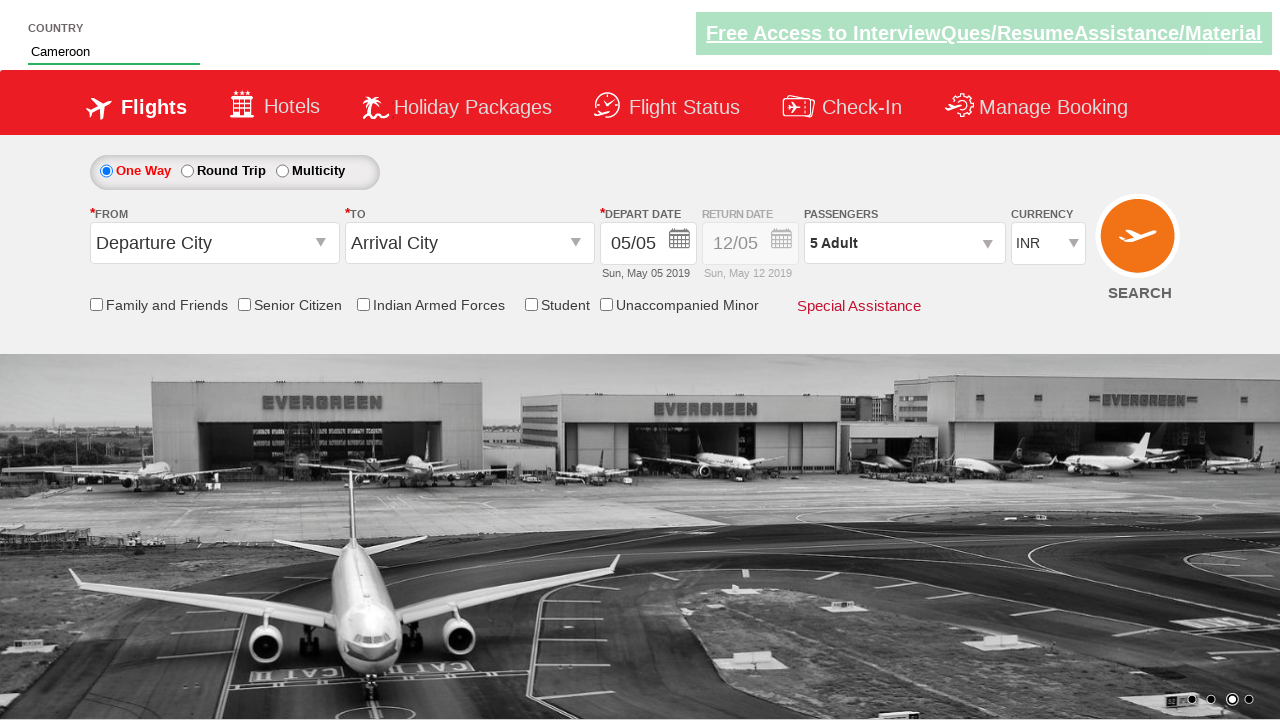